Tests click and hold interaction by selecting multiple elements from a grid using click and drag

Starting URL: http://jqueryui.com/resources/demos/selectable/display-grid.html

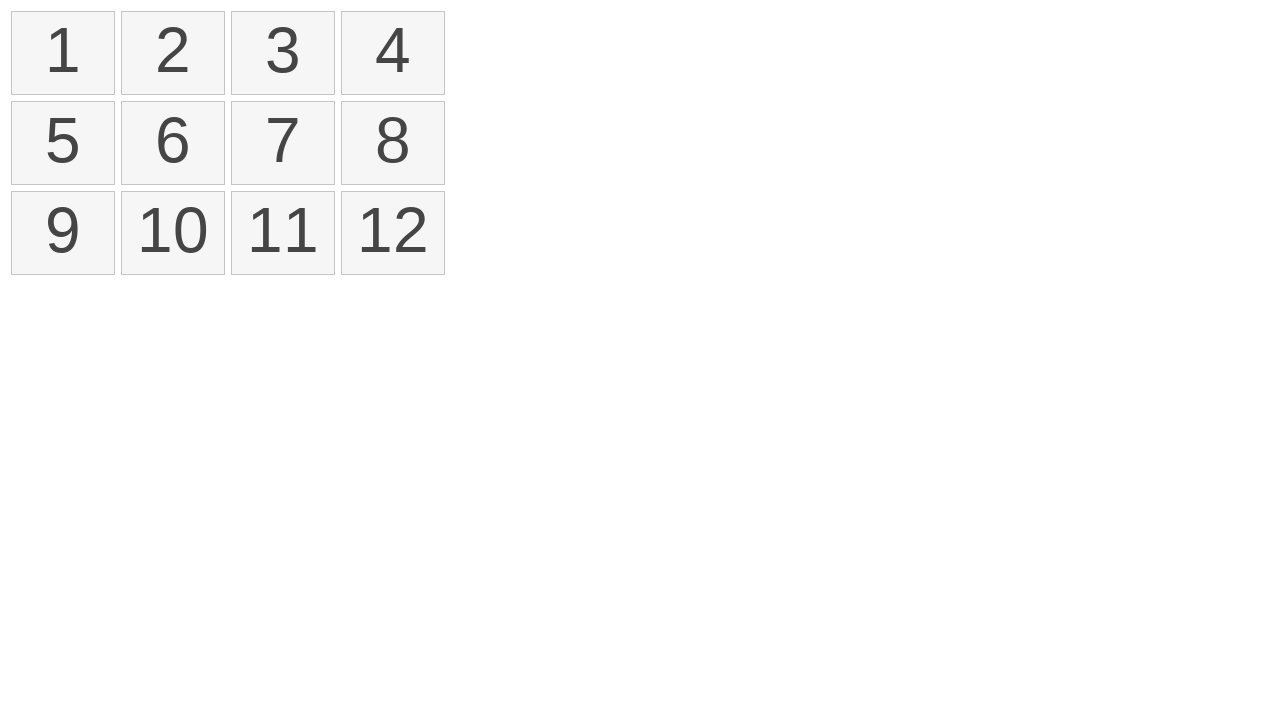

Navigated to jQuery UI selectable grid demo page
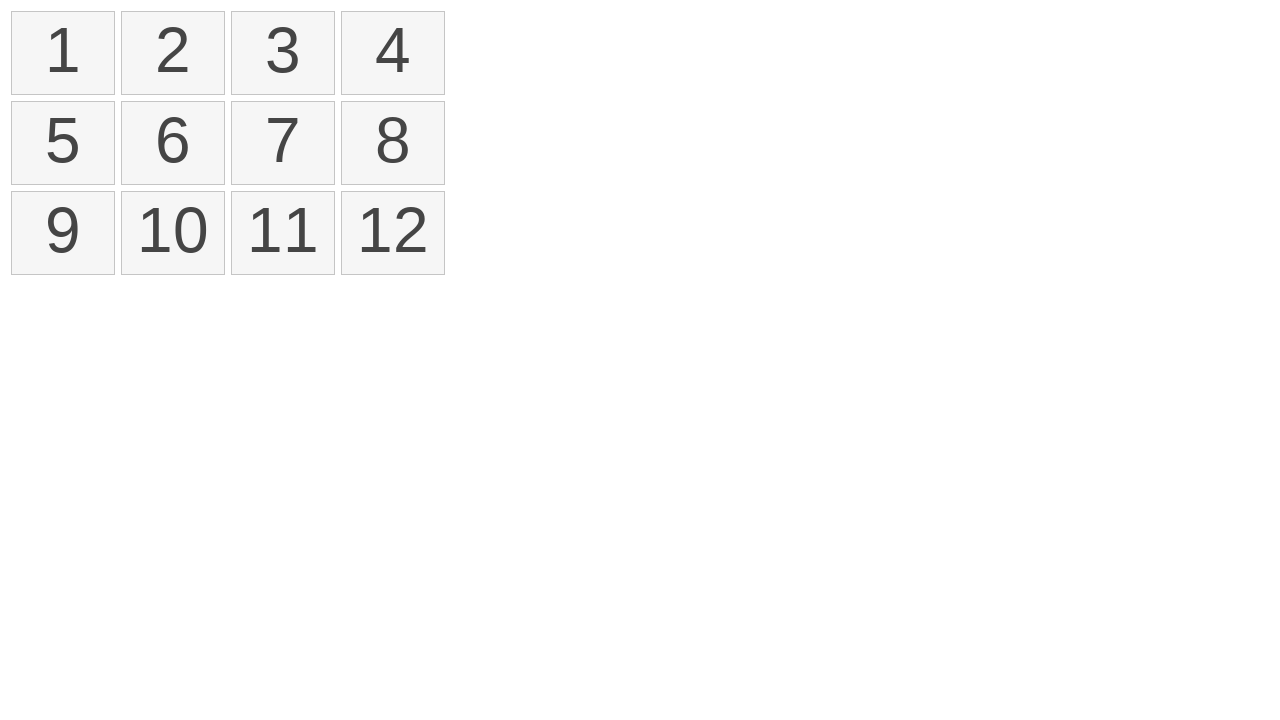

Retrieved all selectable items from the grid
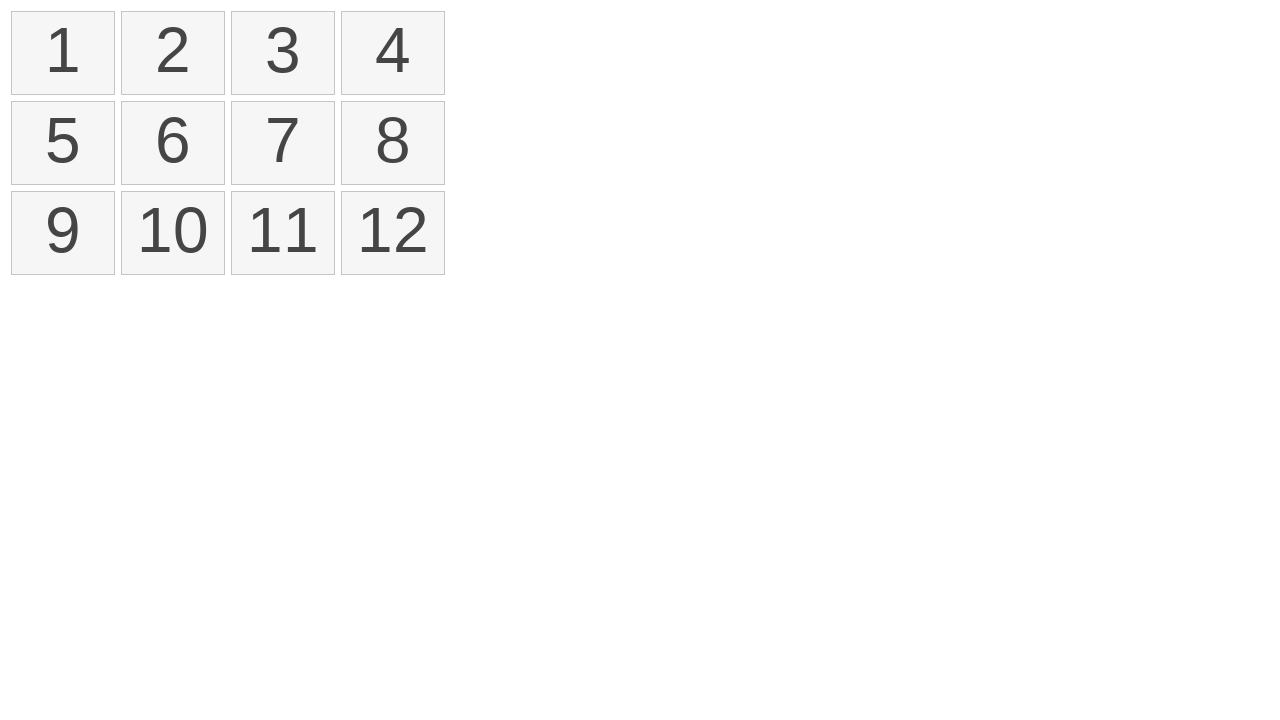

Moved mouse to first grid item at (16, 16)
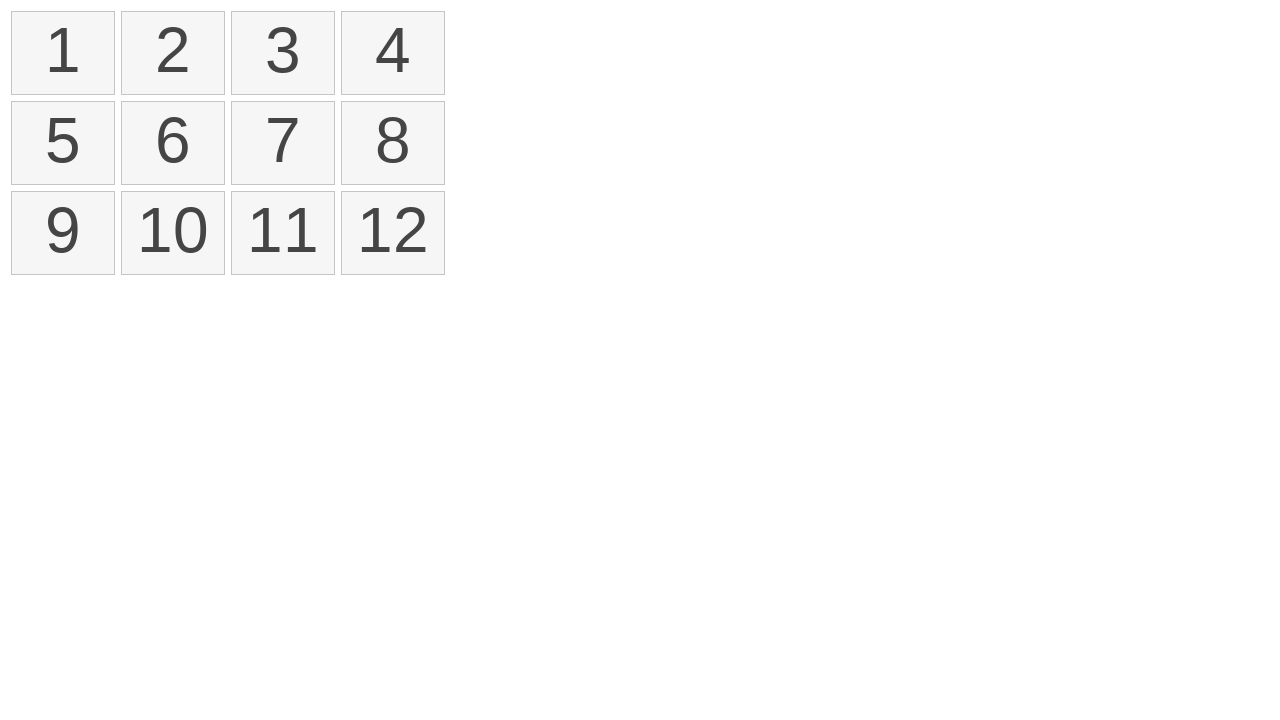

Pressed mouse button down to start selection at (16, 16)
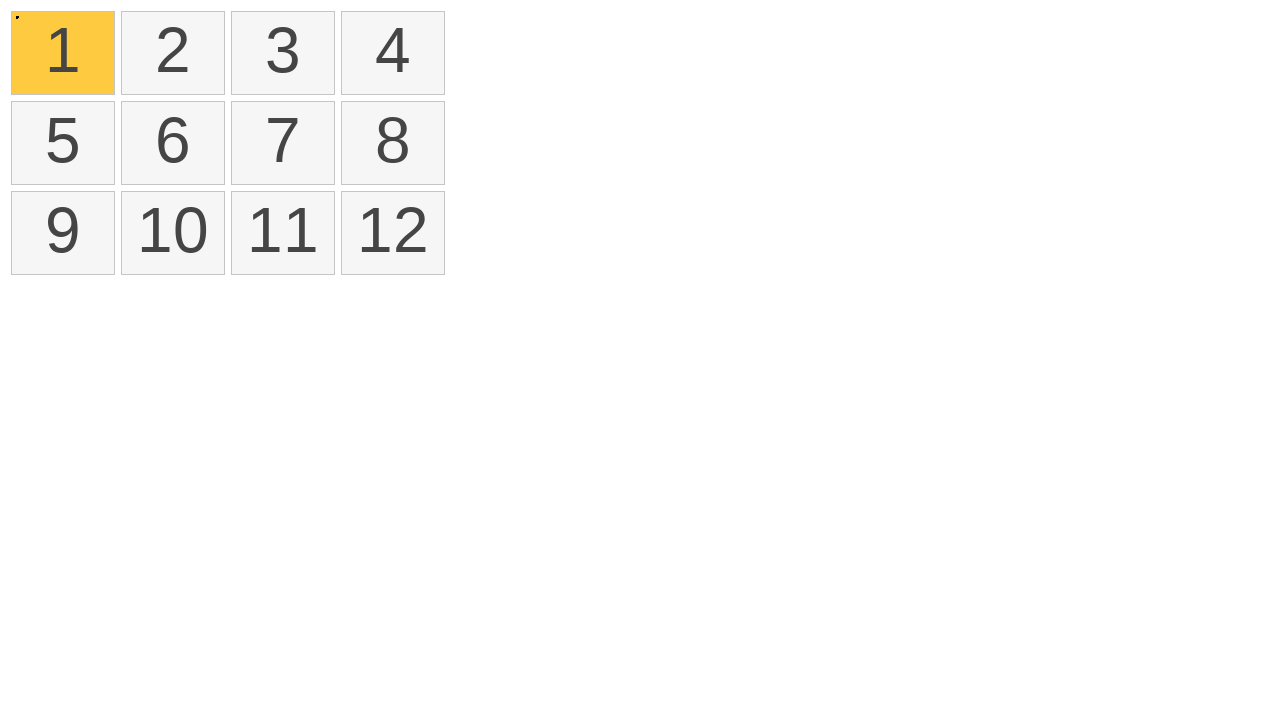

Dragged mouse to fourth grid item while holding button at (346, 16)
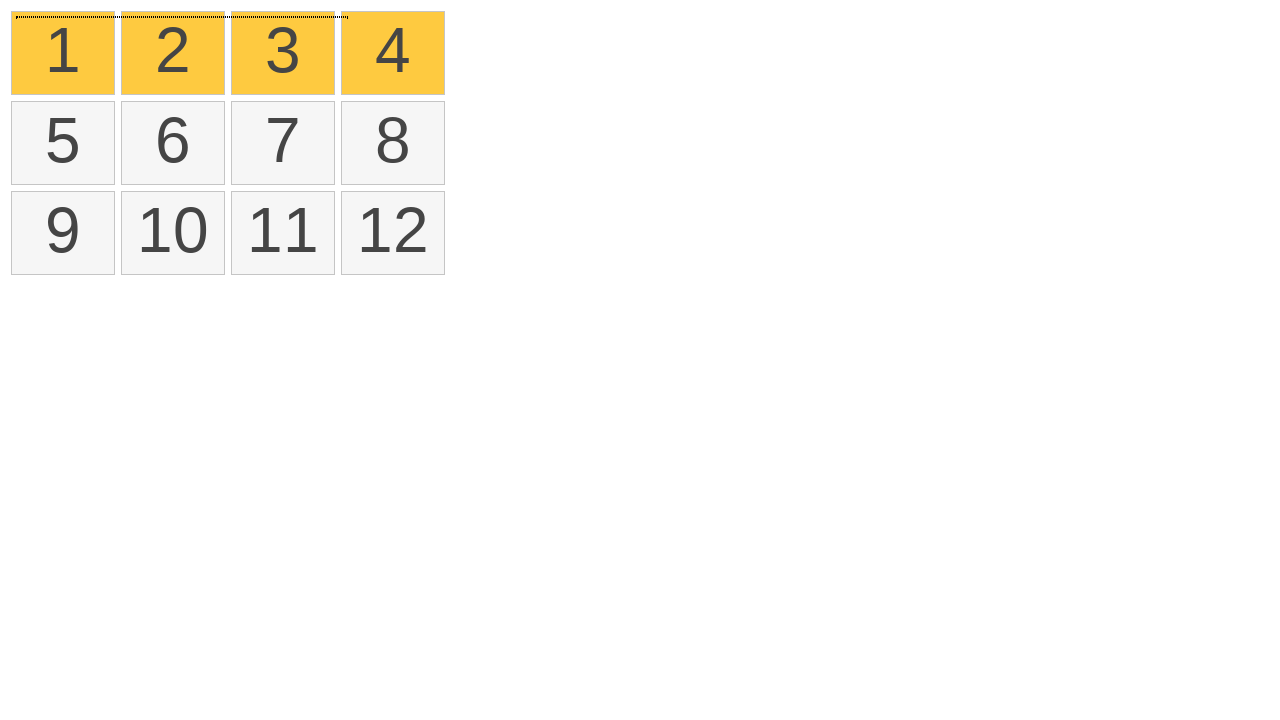

Released mouse button to complete selection at (346, 16)
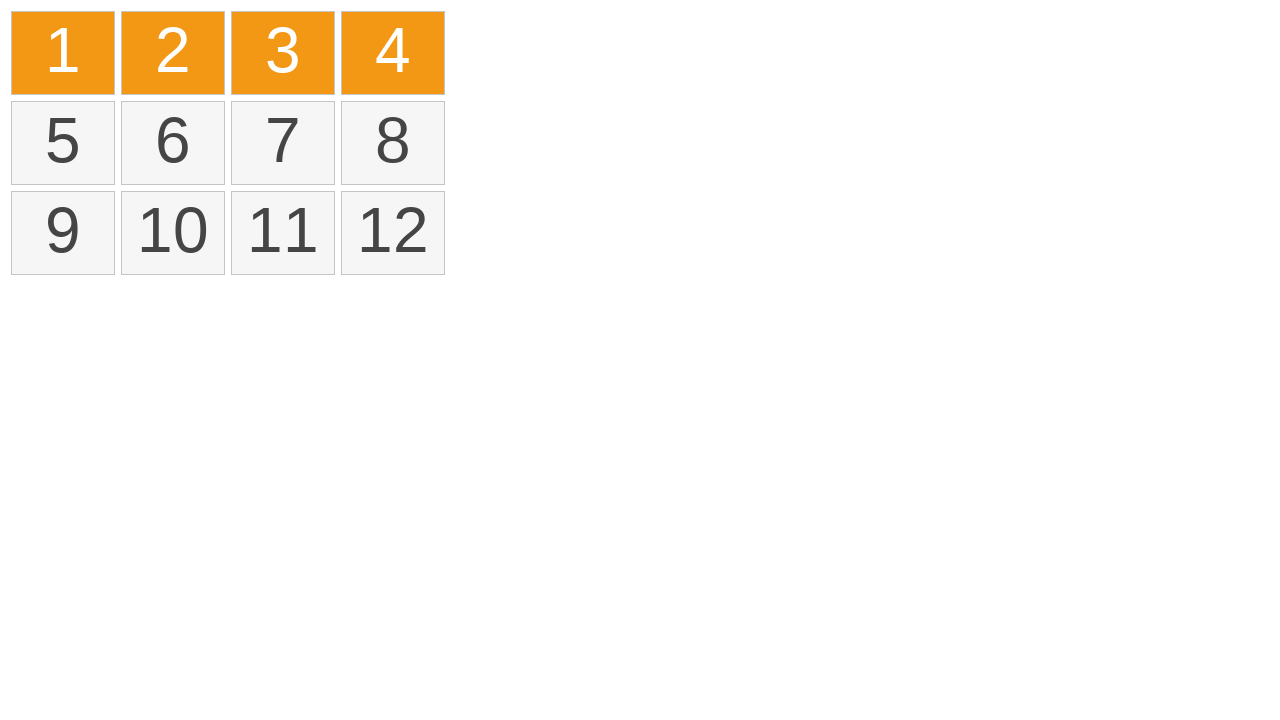

Located all selected items in the grid
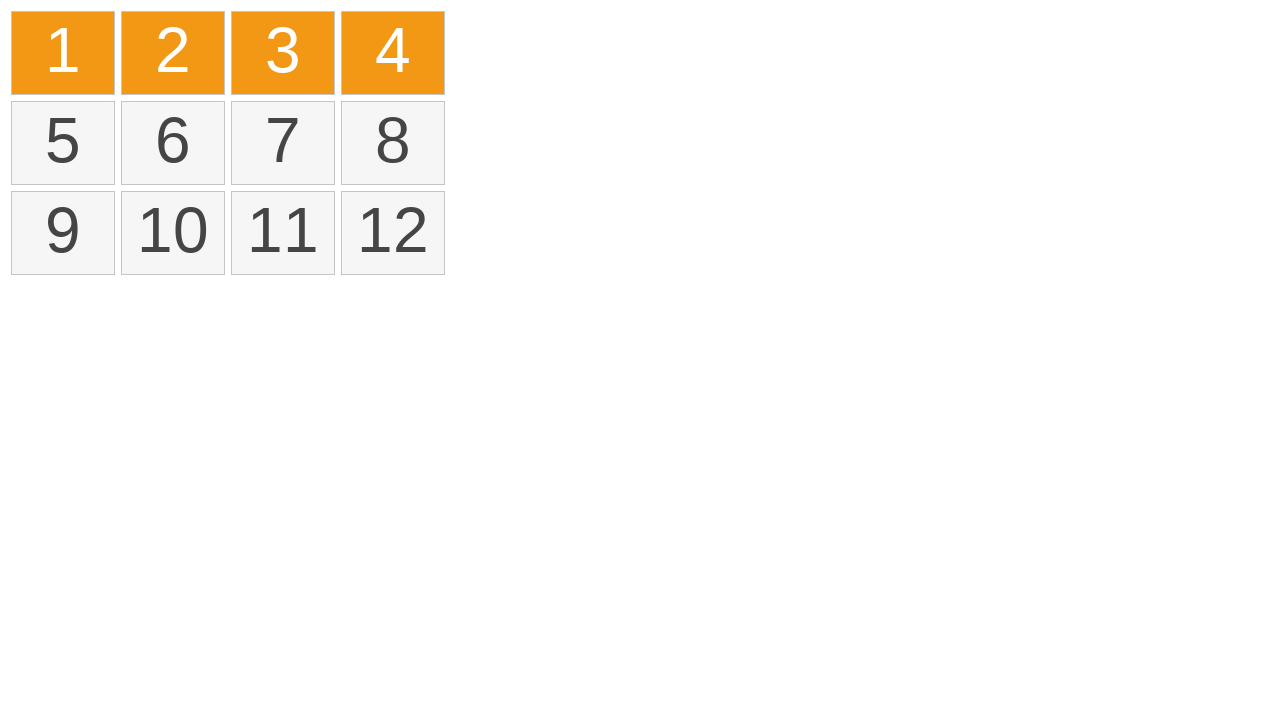

Verified that exactly 4 items are selected
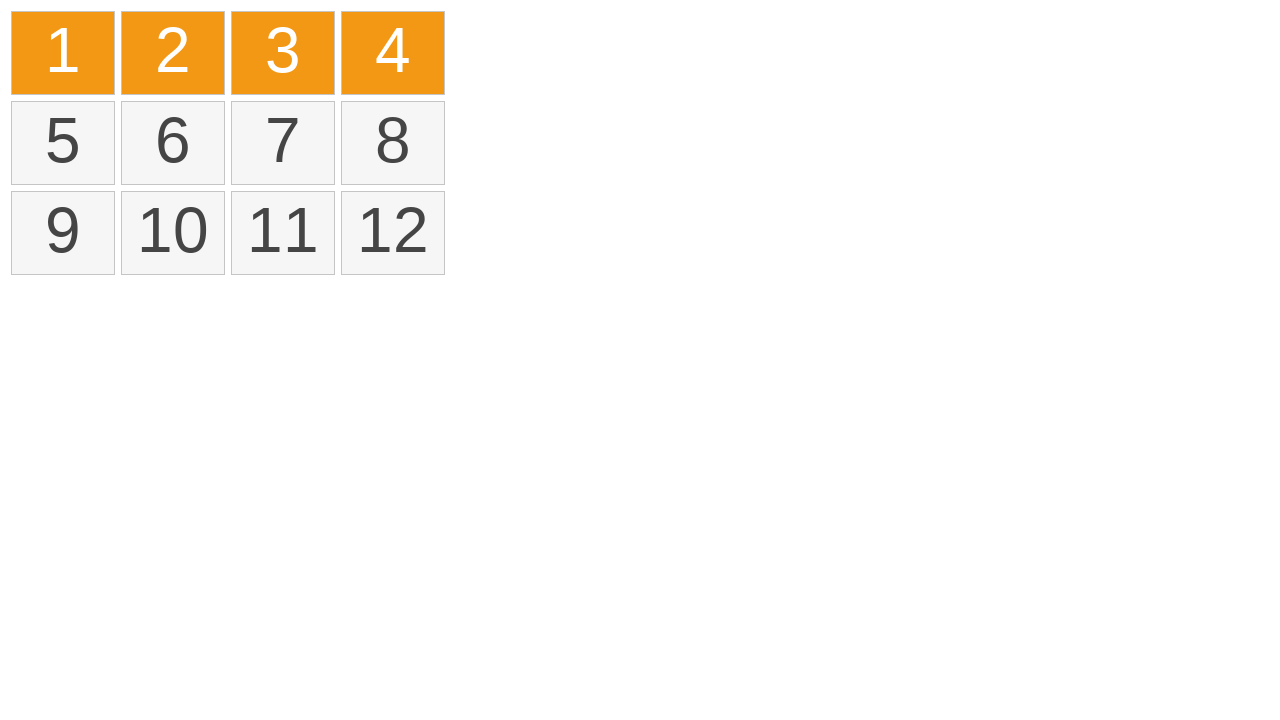

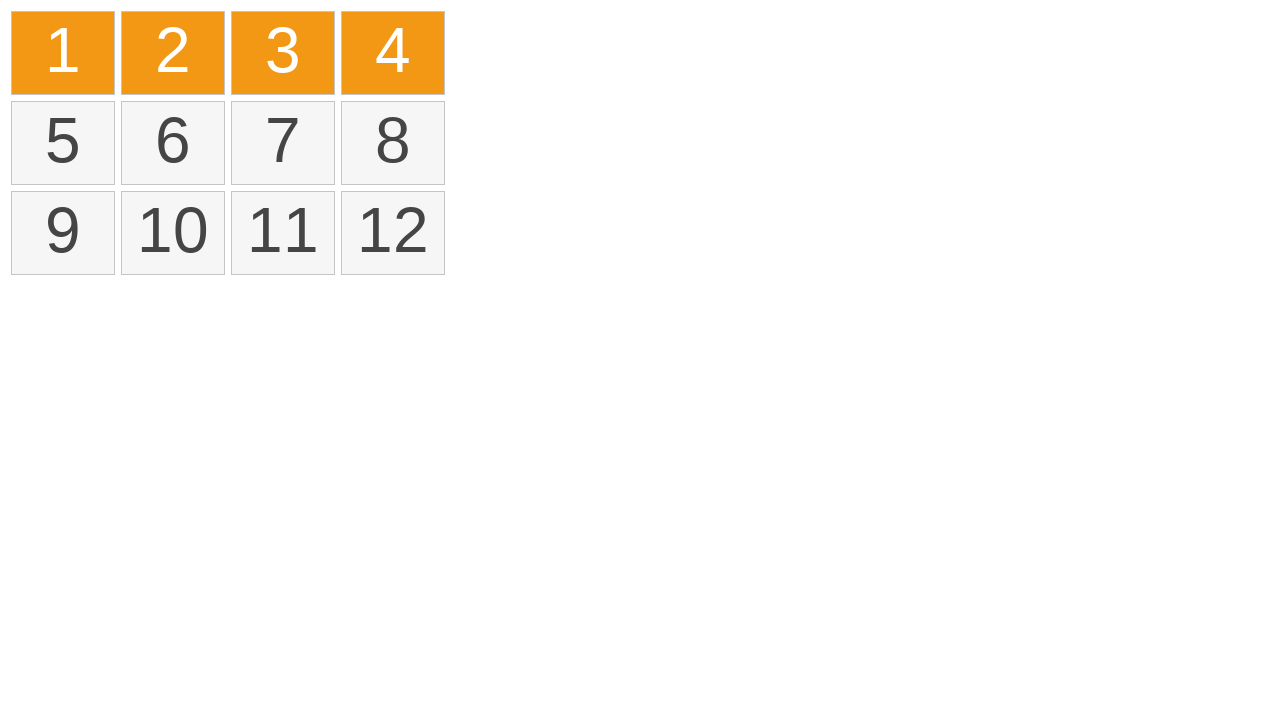